Tests a Swedish personal identity number (personnummer) generator by entering a starting number into the form, submitting it, and verifying that a generated personnummer is displayed.

Starting URL: https://johan.nicklason.se/personnummergenerator/

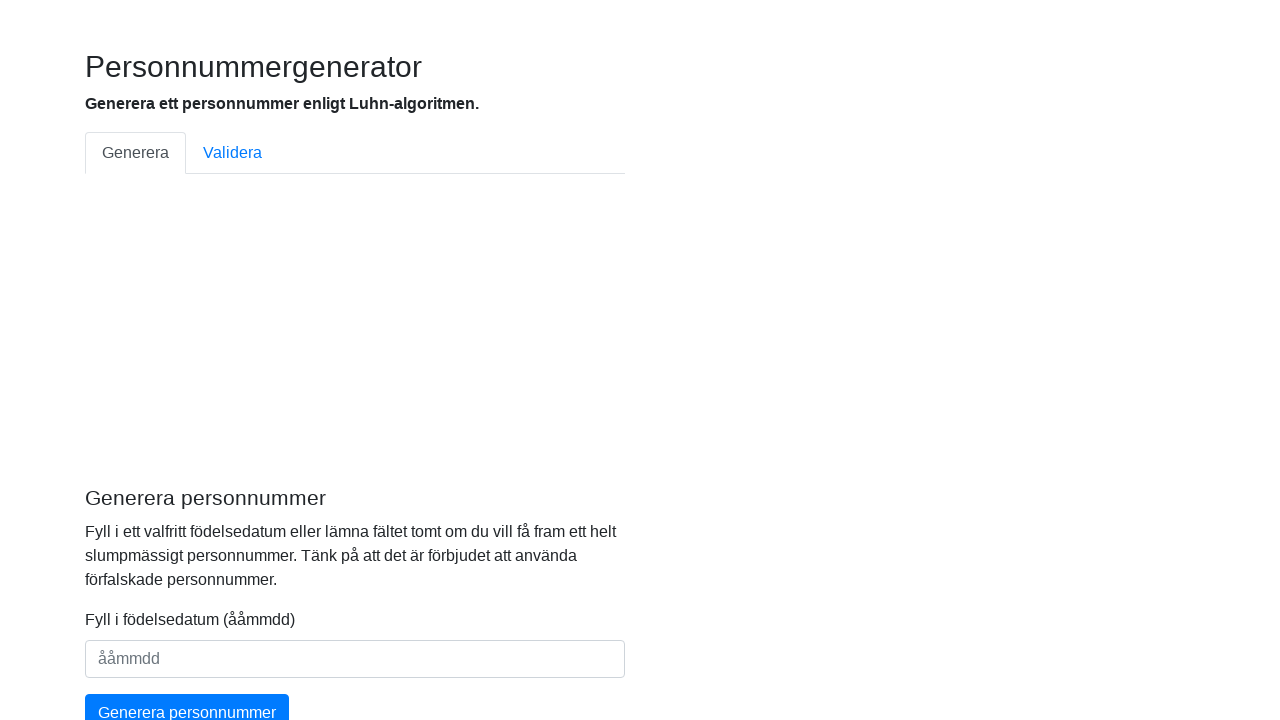

Filled number input field with starting number '040613' on input[name='number']
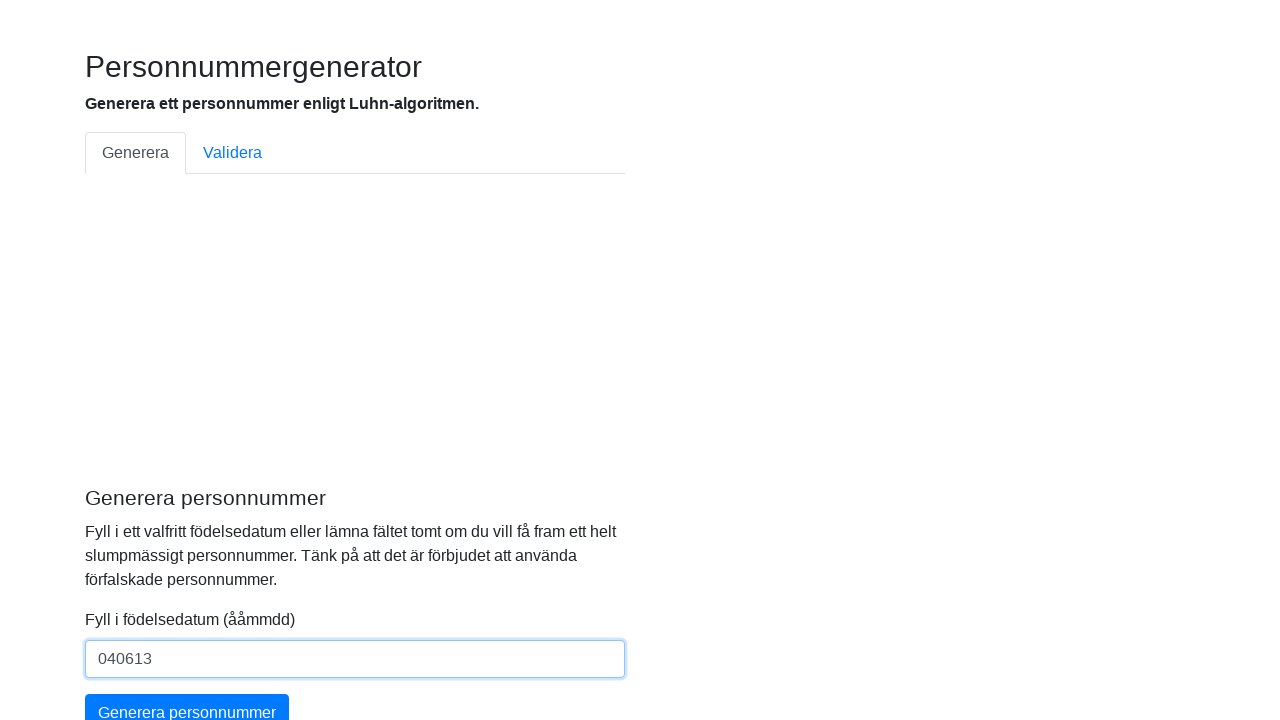

Pressed Enter to submit the personnummer form on input[name='number']
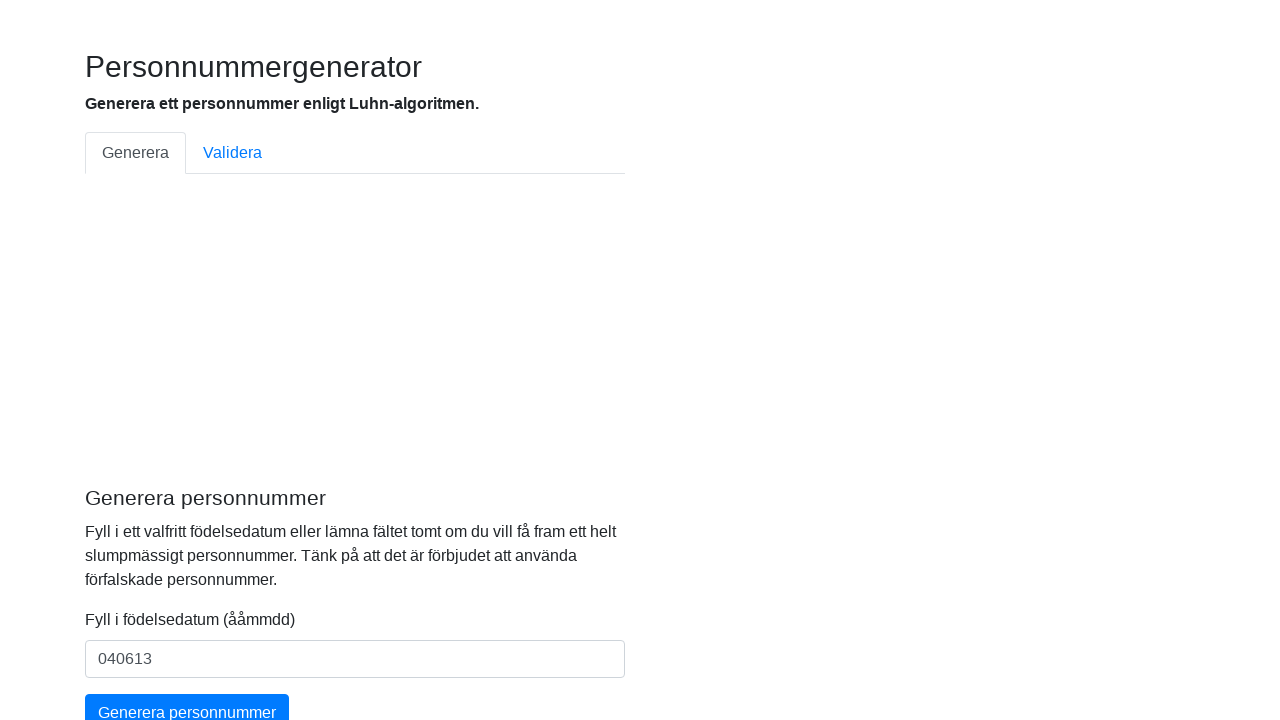

Generated personnummer result loaded and displayed
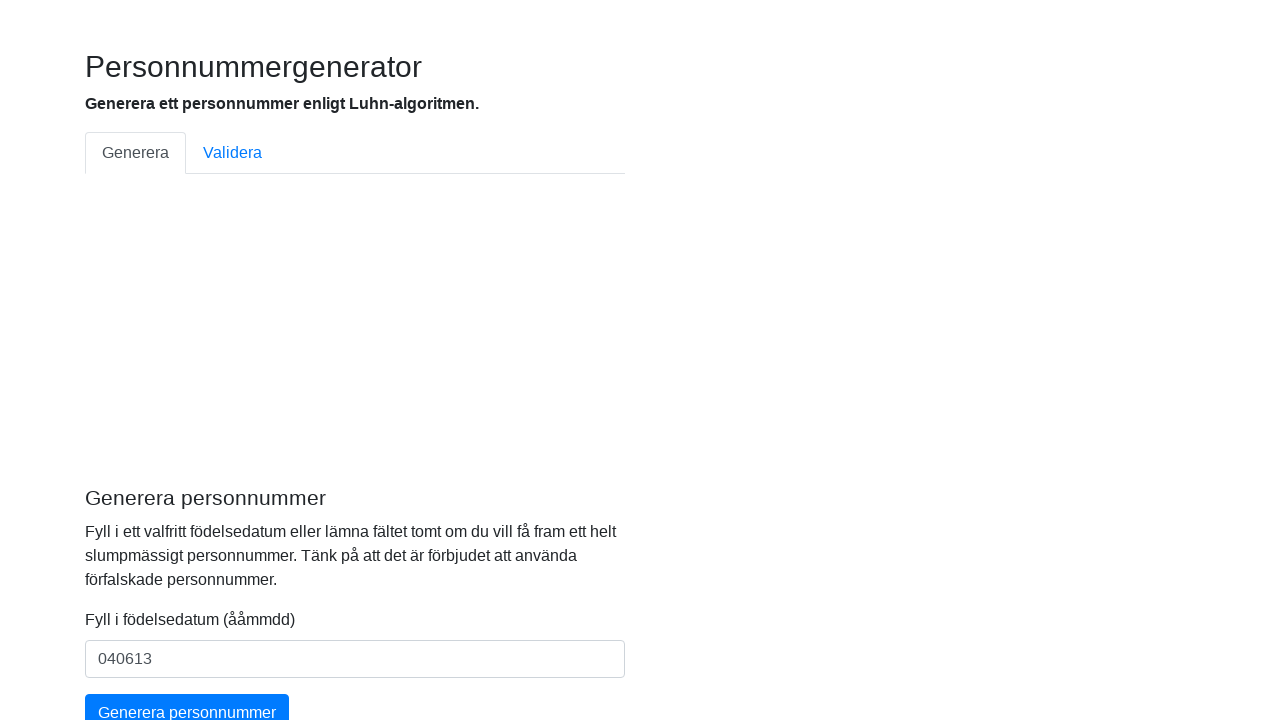

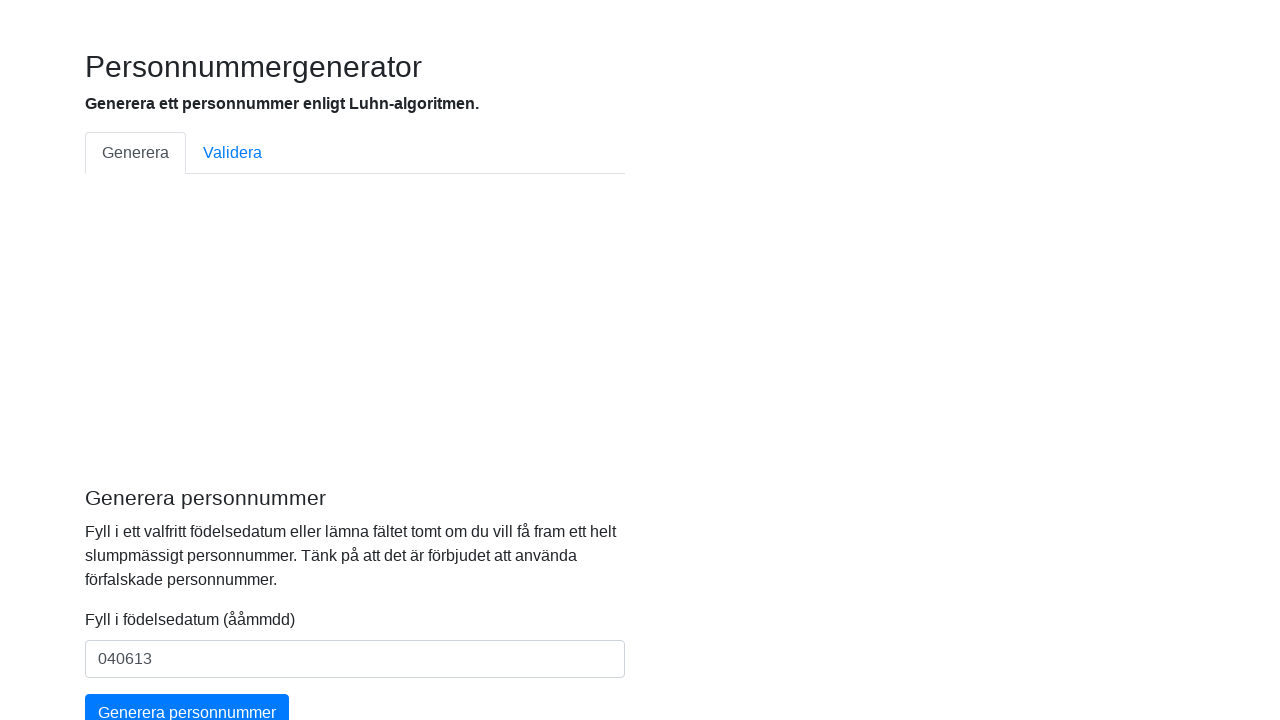